Tests right-click context menu functionality by performing a context click on a designated area and accepting the resulting alert

Starting URL: https://the-internet.herokuapp.com/

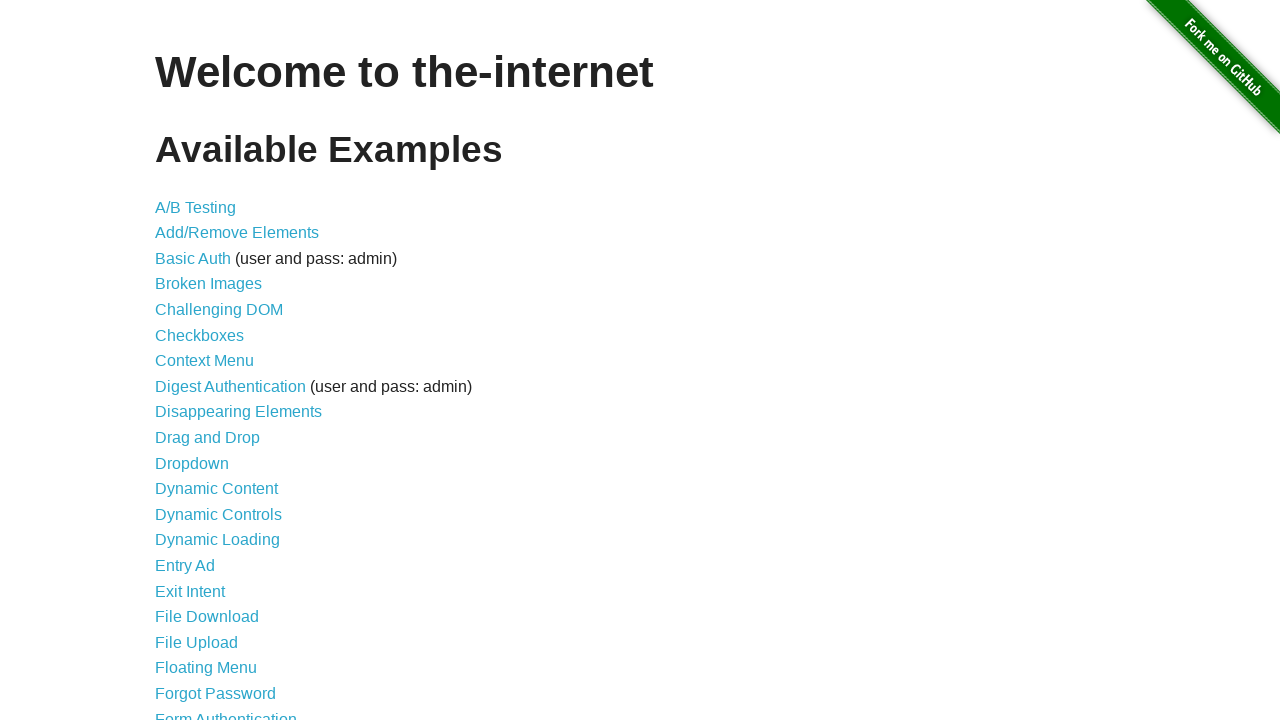

Clicked on Context Menu link at (204, 361) on a:has-text('Context Menu')
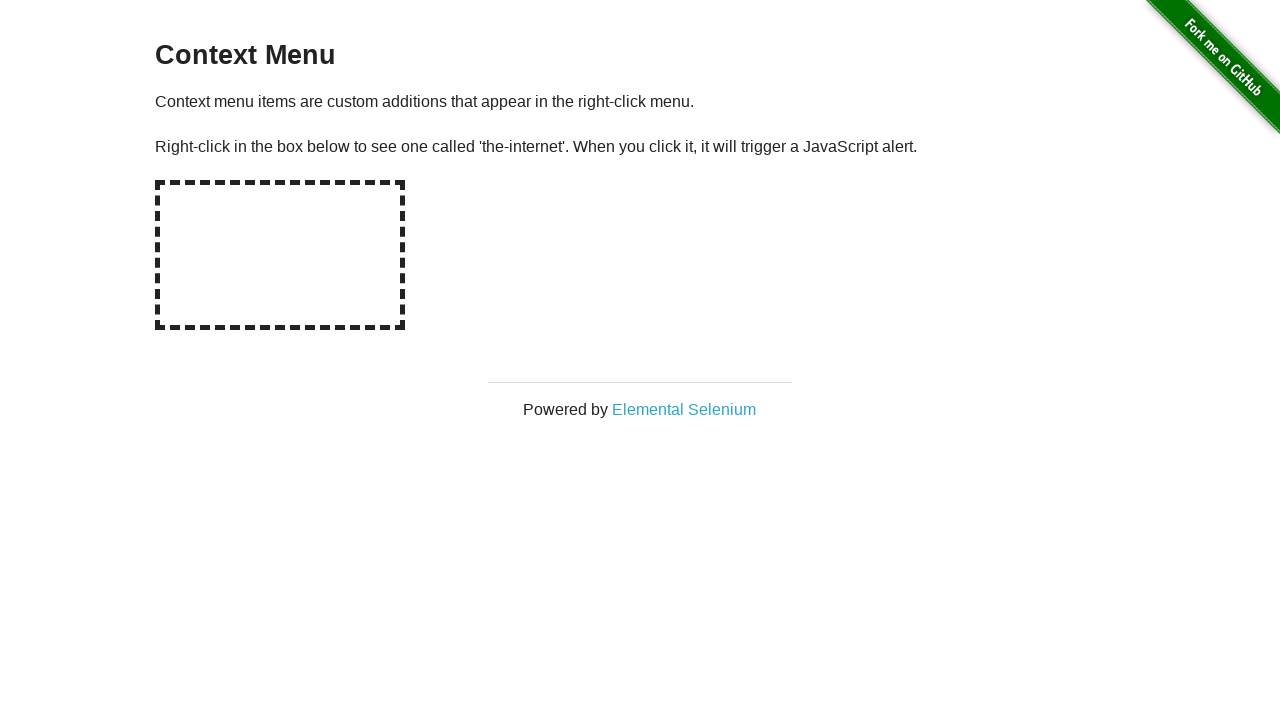

Right-clicked on hot-spot element to open context menu at (280, 255) on #hot-spot
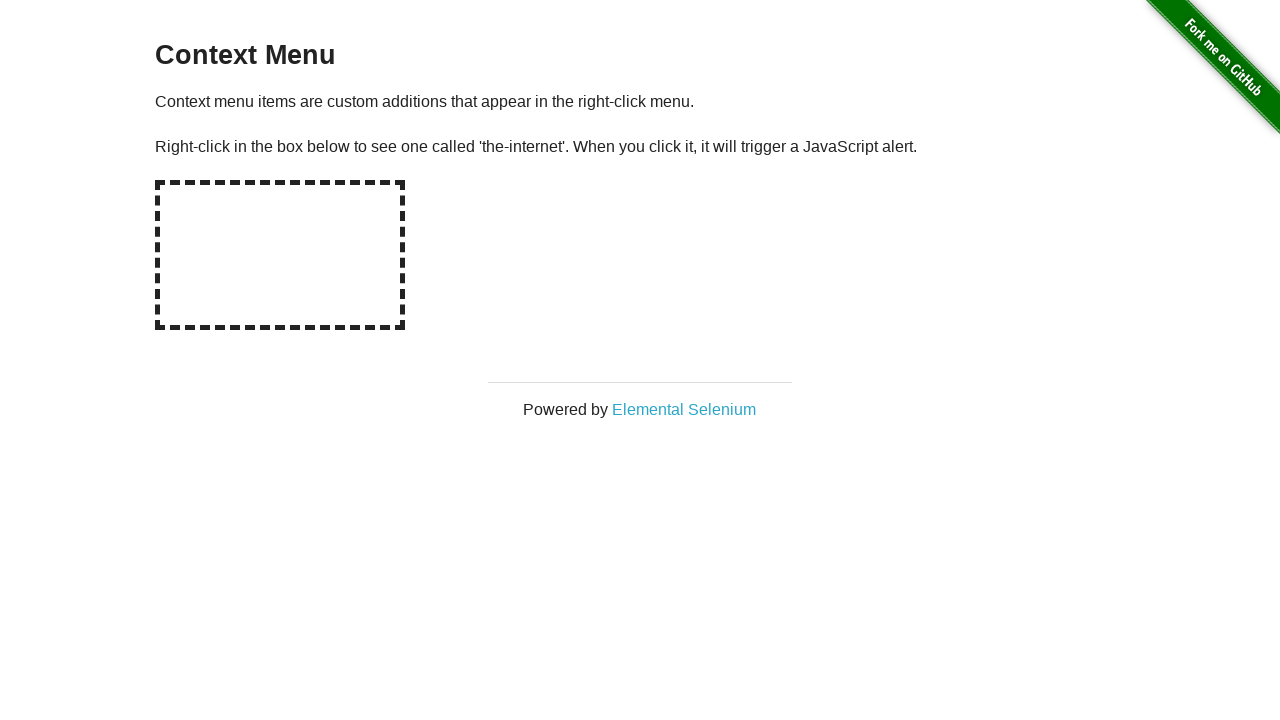

Alert dialog accepted
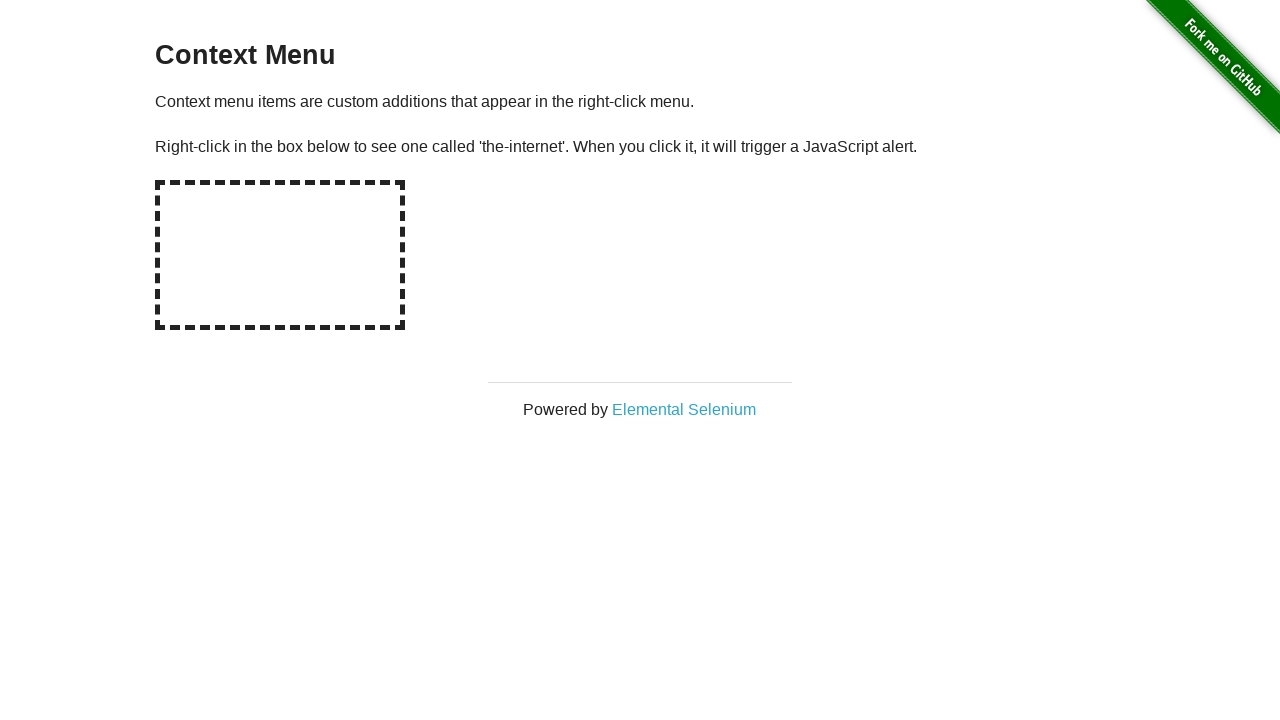

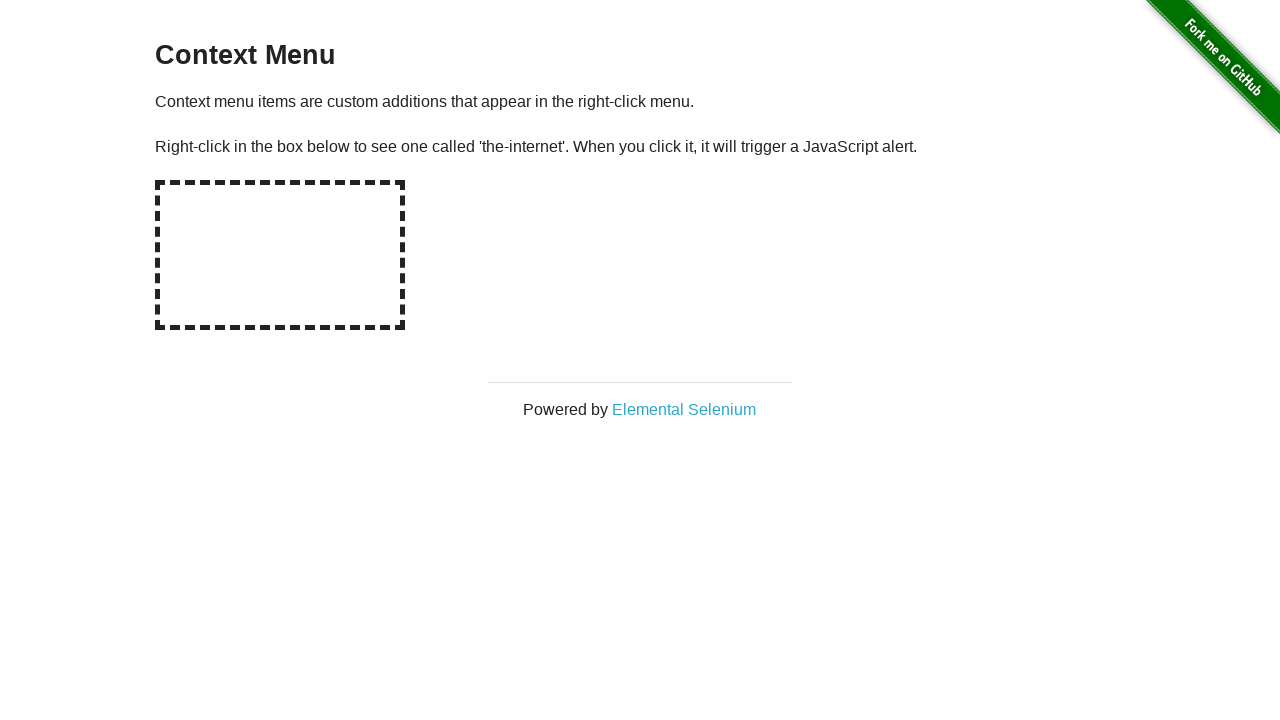